Tests that edits are saved when the input field loses focus (blur)

Starting URL: https://demo.playwright.dev/todomvc

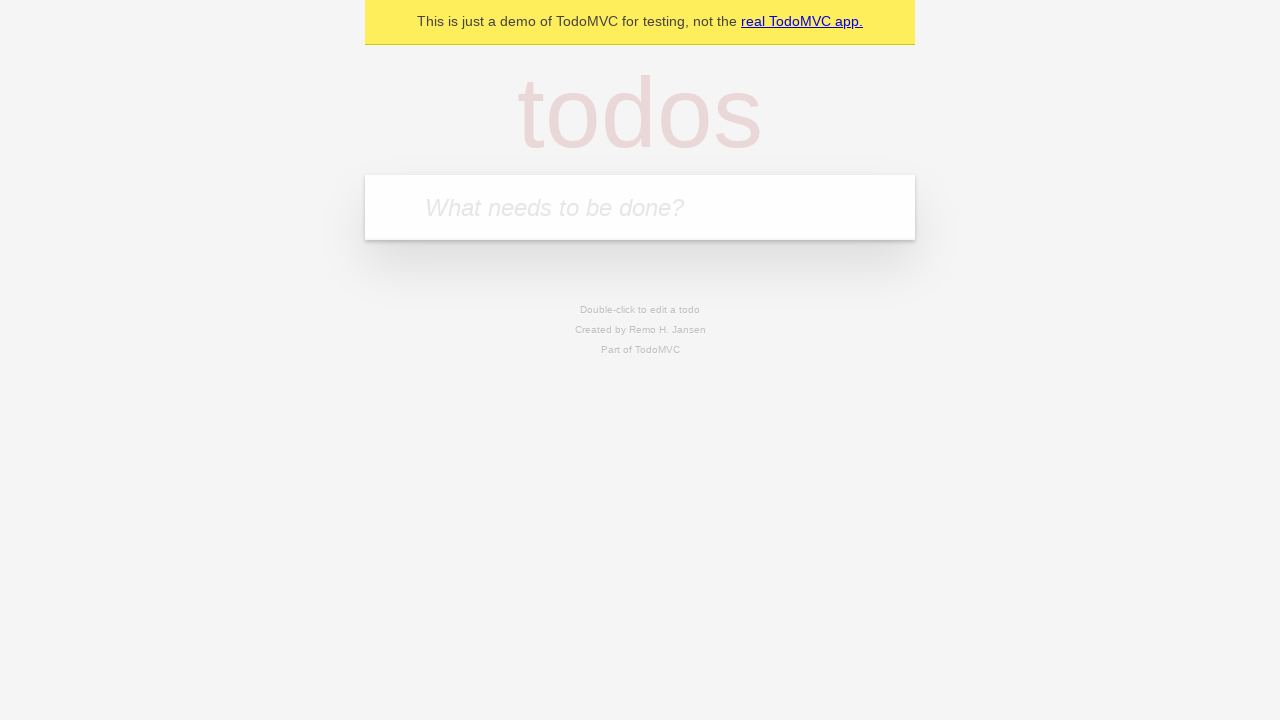

Filled first todo input with 'buy some cheese' on internal:attr=[placeholder="What needs to be done?"i]
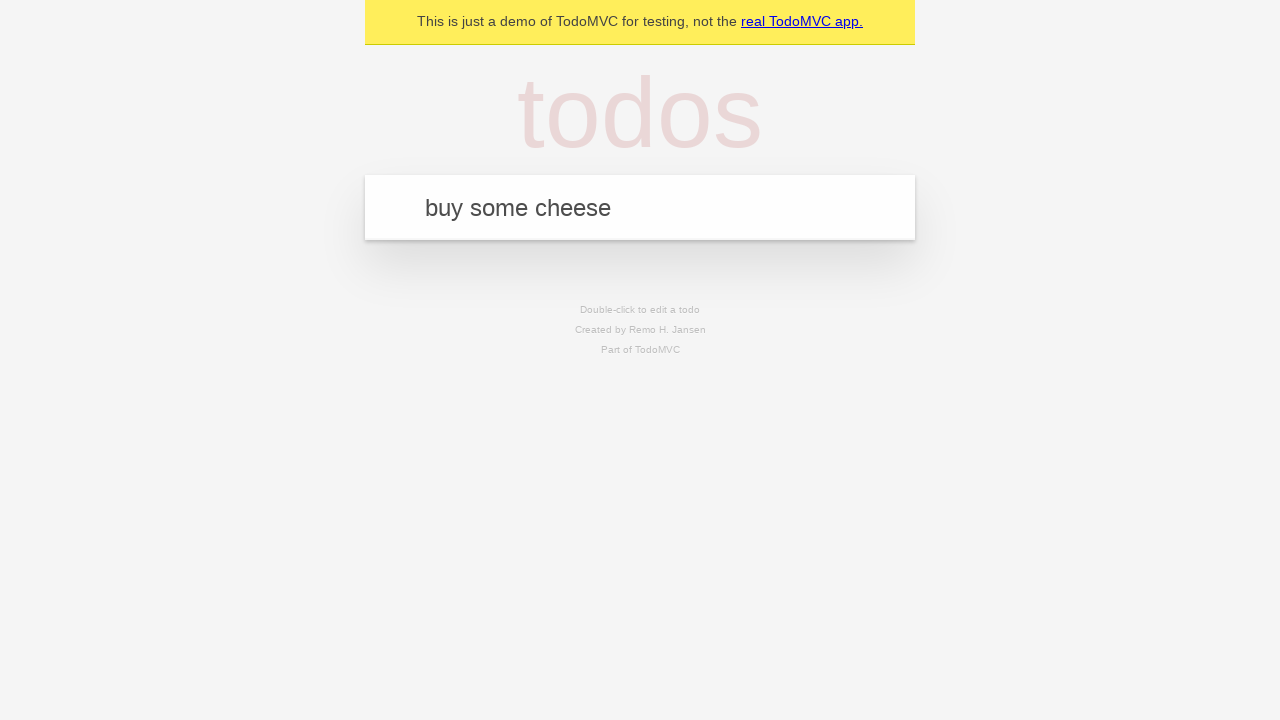

Pressed Enter to create first todo on internal:attr=[placeholder="What needs to be done?"i]
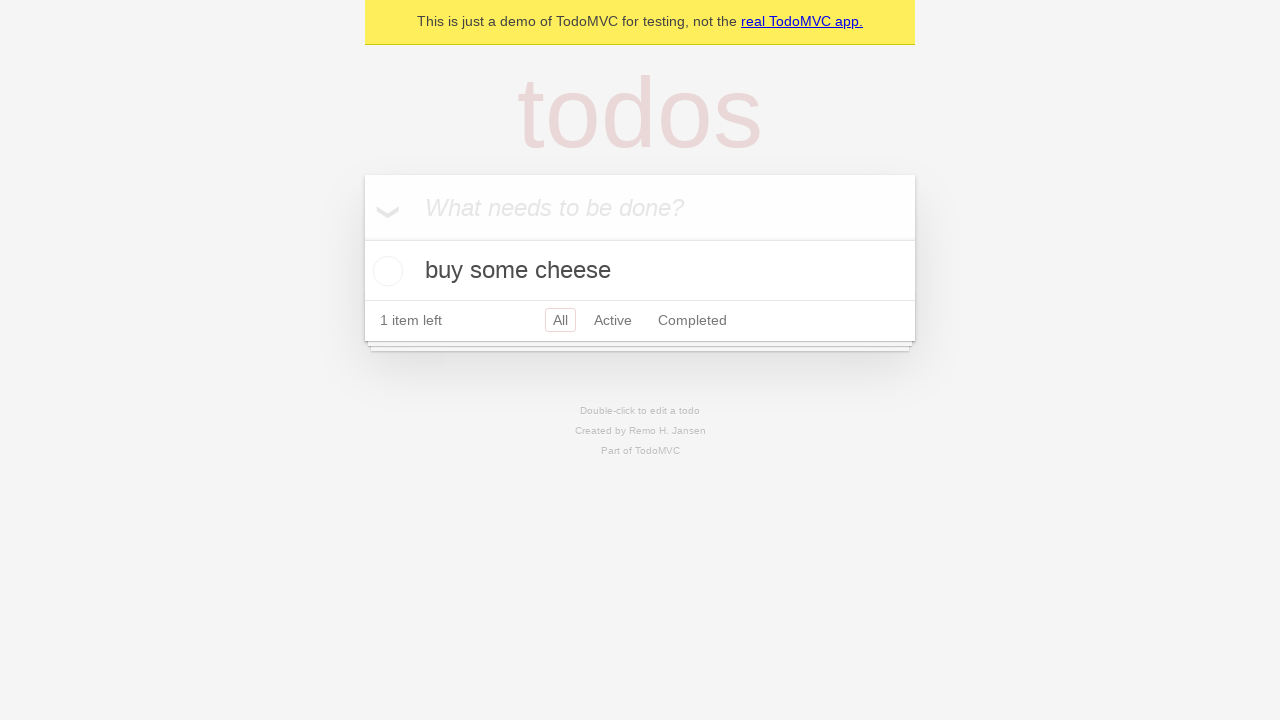

Filled second todo input with 'feed the cat' on internal:attr=[placeholder="What needs to be done?"i]
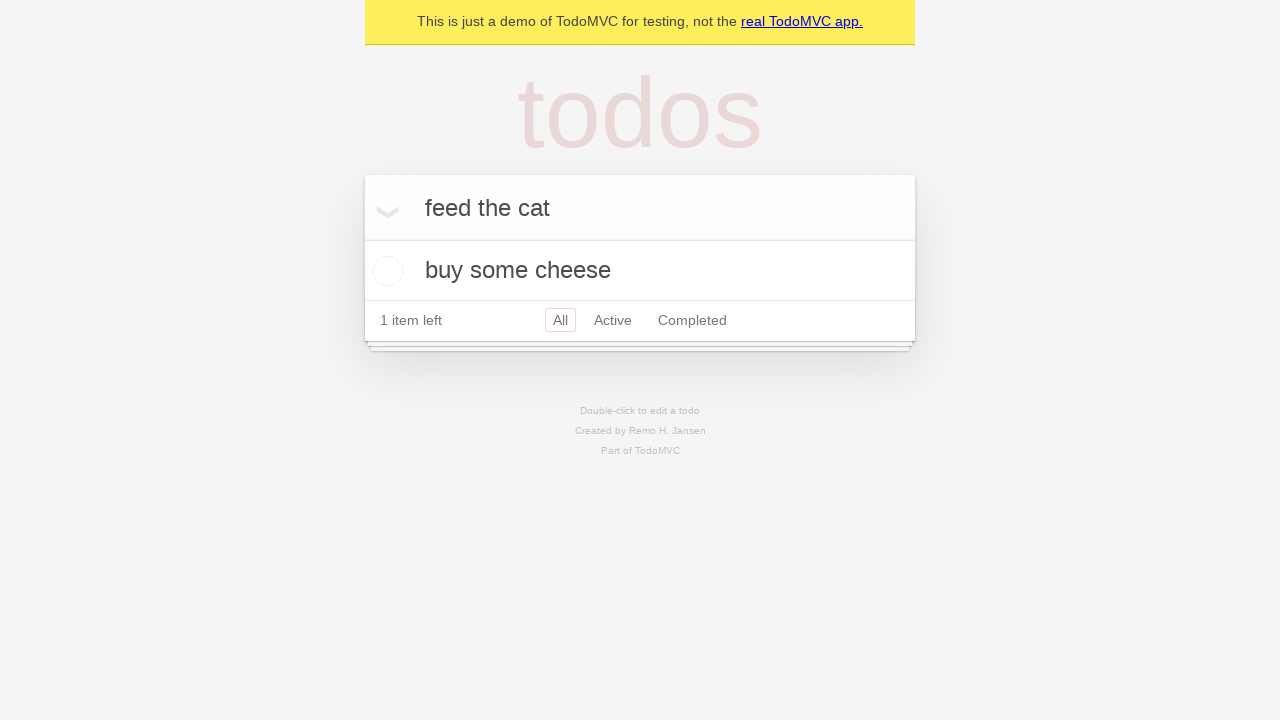

Pressed Enter to create second todo on internal:attr=[placeholder="What needs to be done?"i]
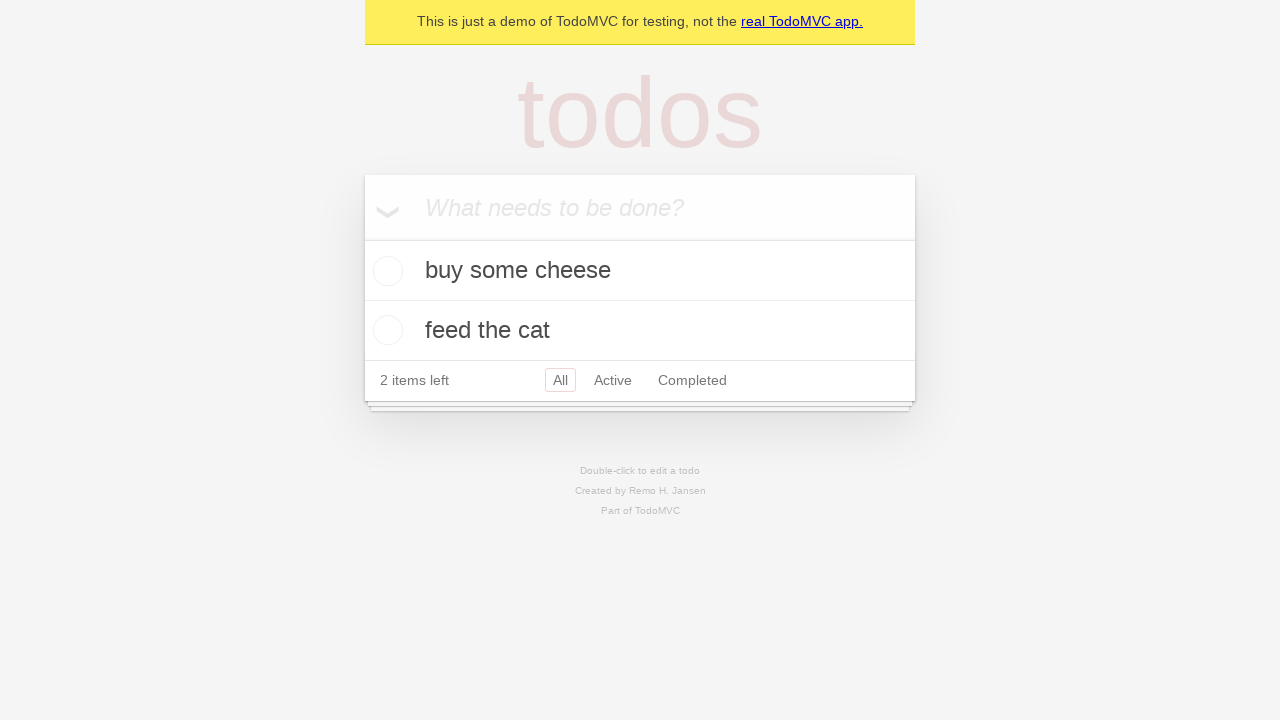

Filled third todo input with 'book a doctors appointment' on internal:attr=[placeholder="What needs to be done?"i]
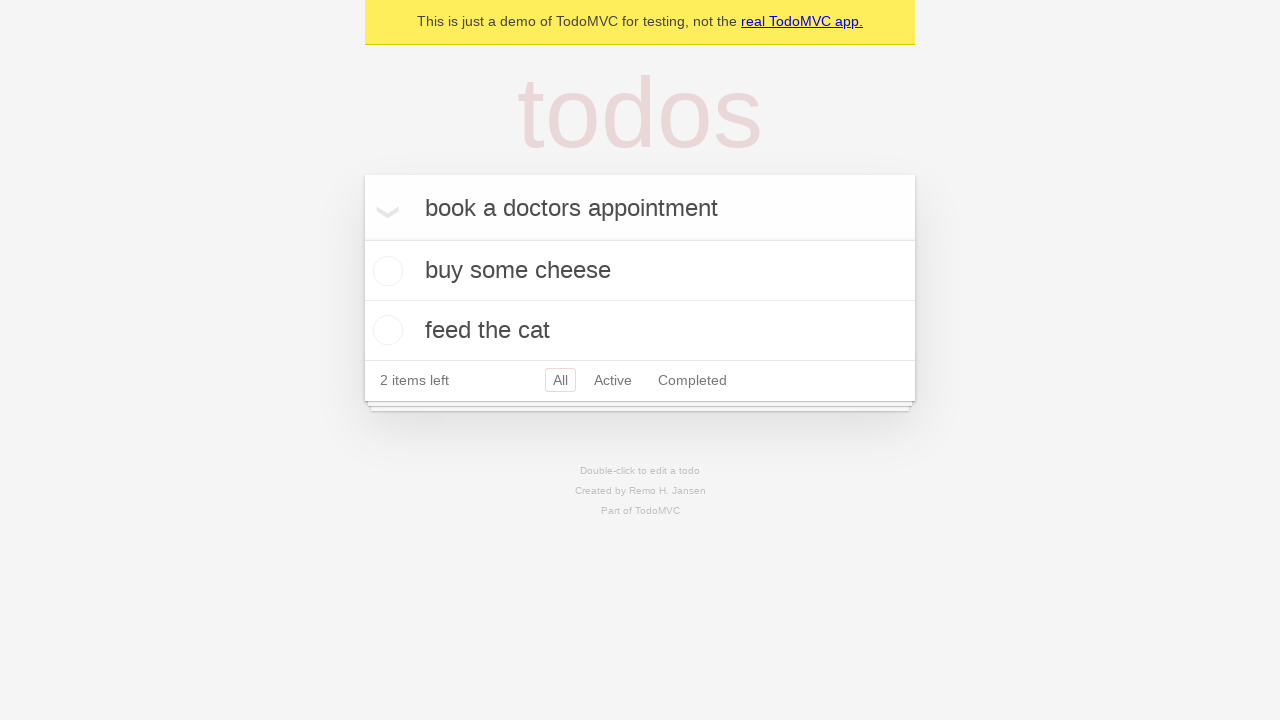

Pressed Enter to create third todo on internal:attr=[placeholder="What needs to be done?"i]
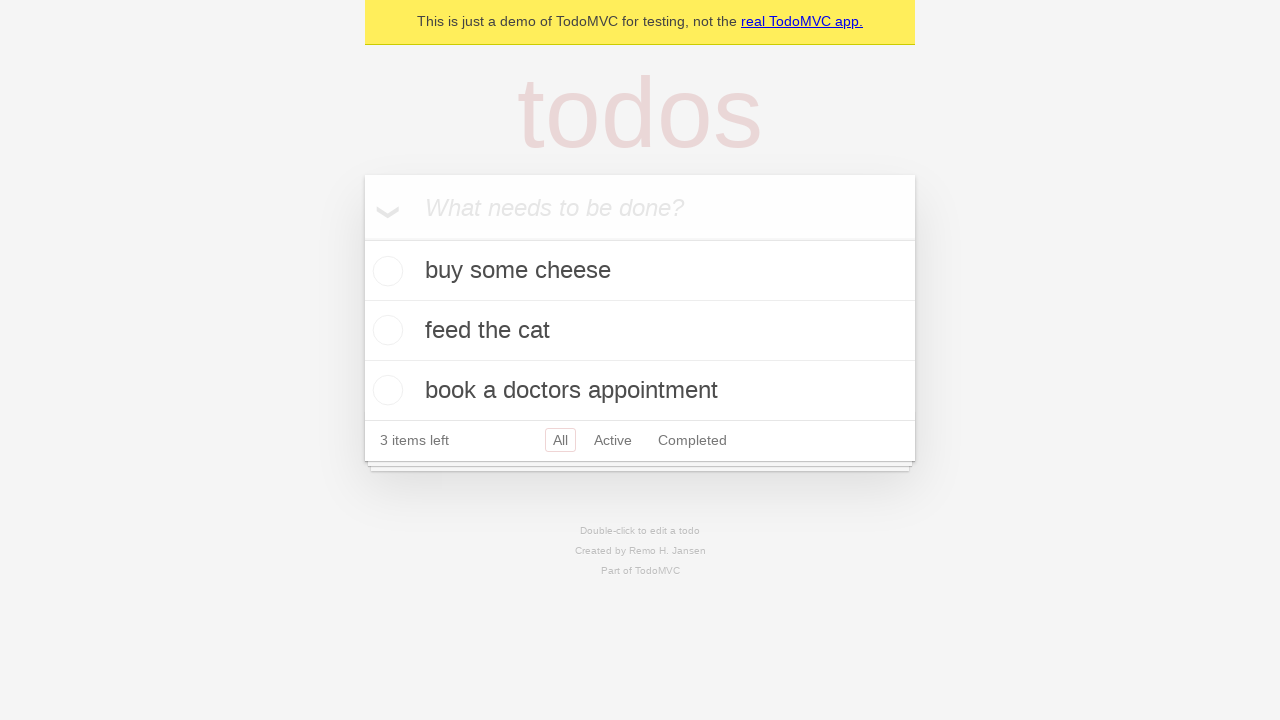

Located all todo items
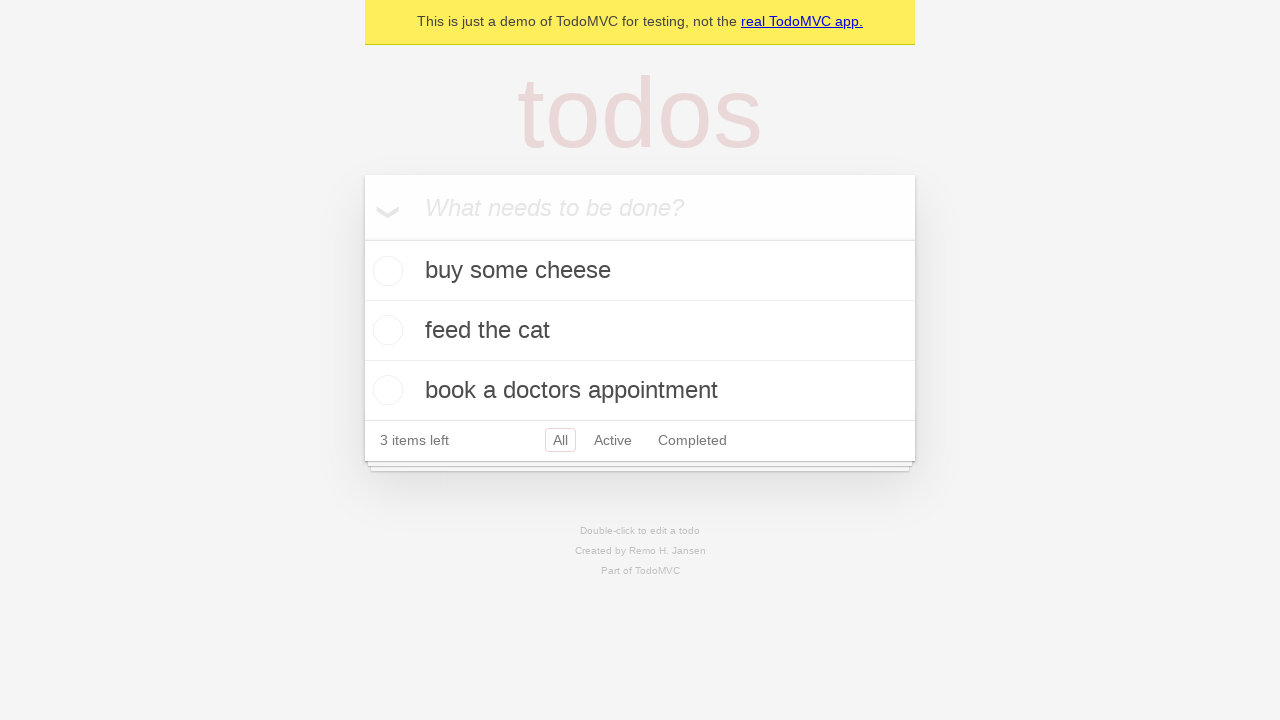

Double-clicked second todo item to enter edit mode at (640, 331) on internal:testid=[data-testid="todo-item"s] >> nth=1
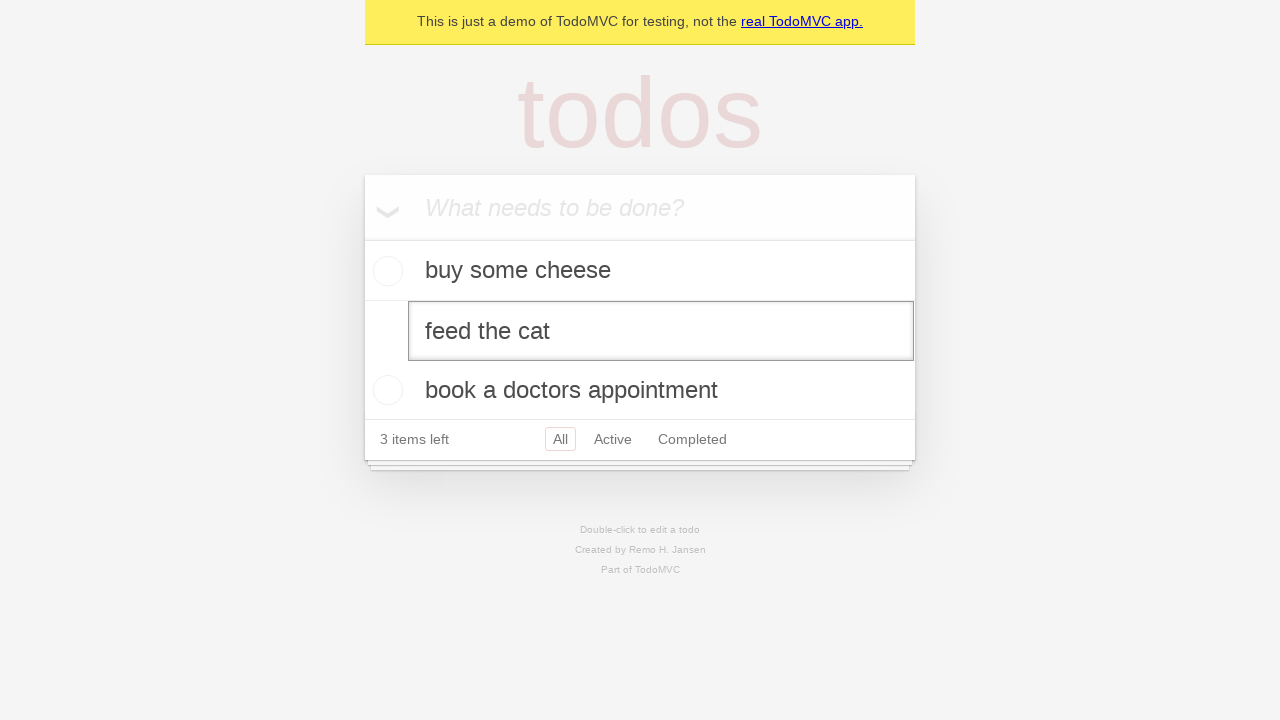

Filled edit field with 'buy some sausages' on internal:testid=[data-testid="todo-item"s] >> nth=1 >> internal:role=textbox[nam
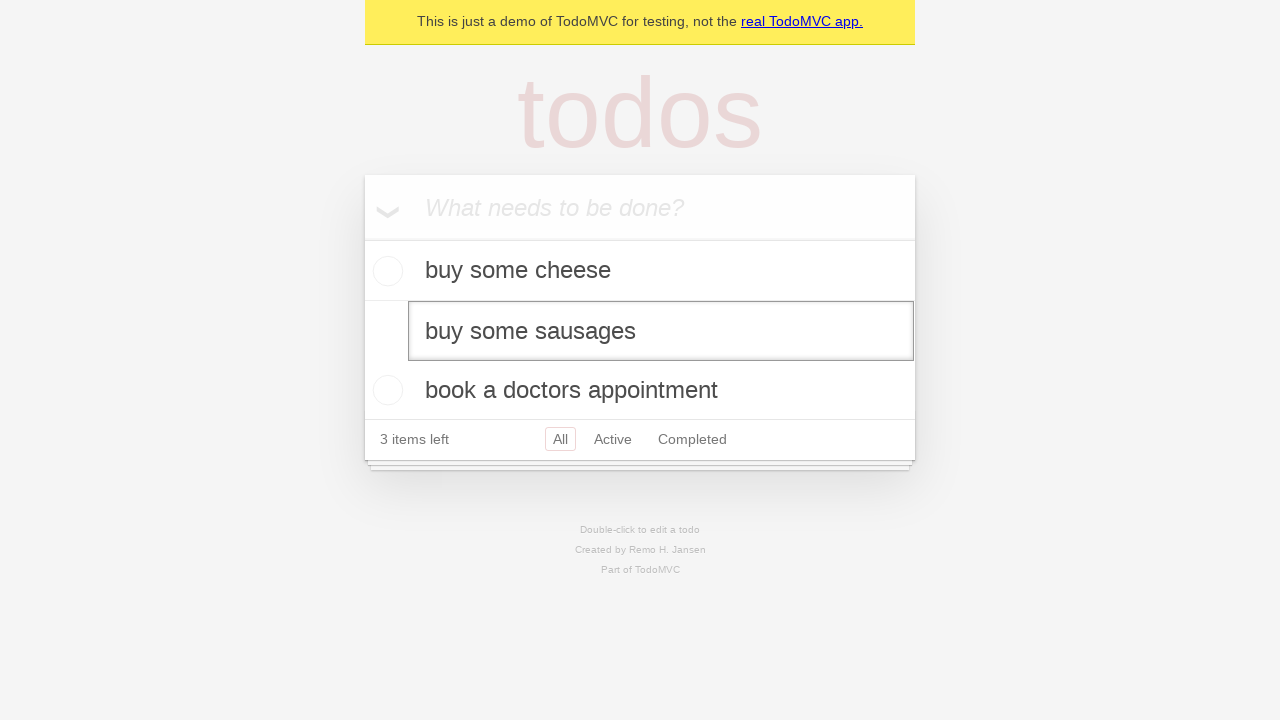

Dispatched blur event on edit field to trigger save
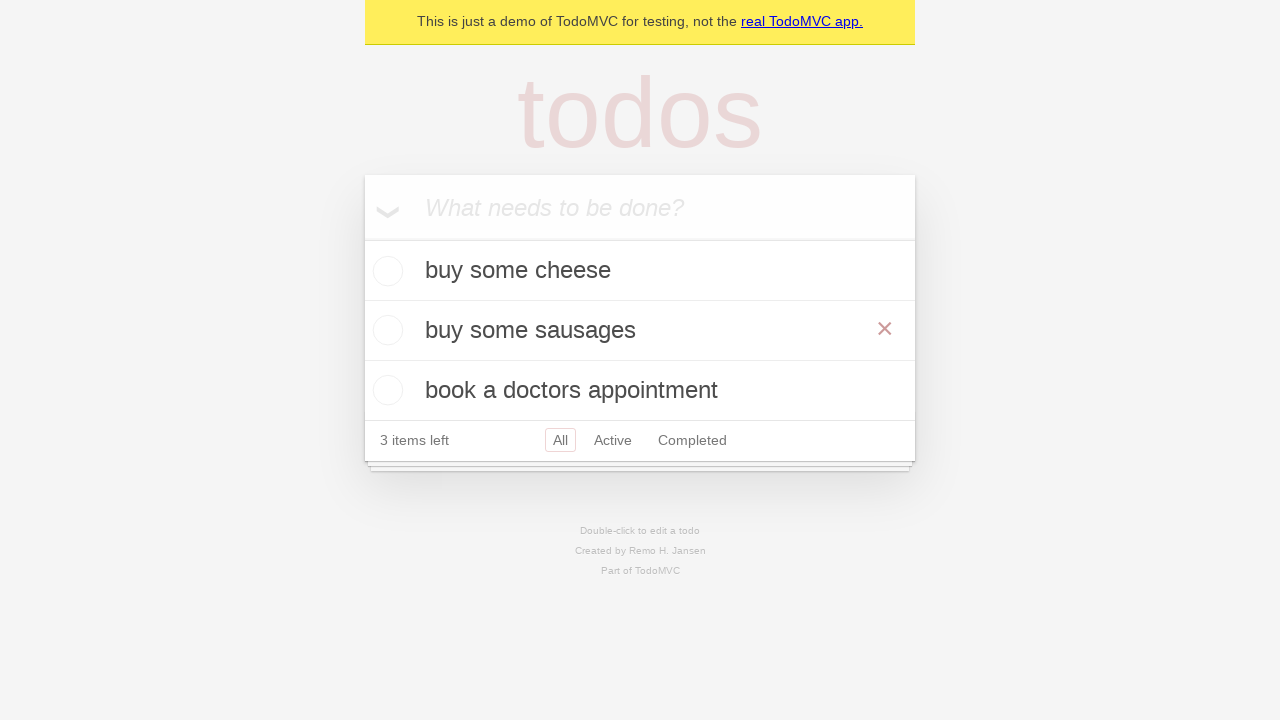

Waited 300ms for edit to be saved
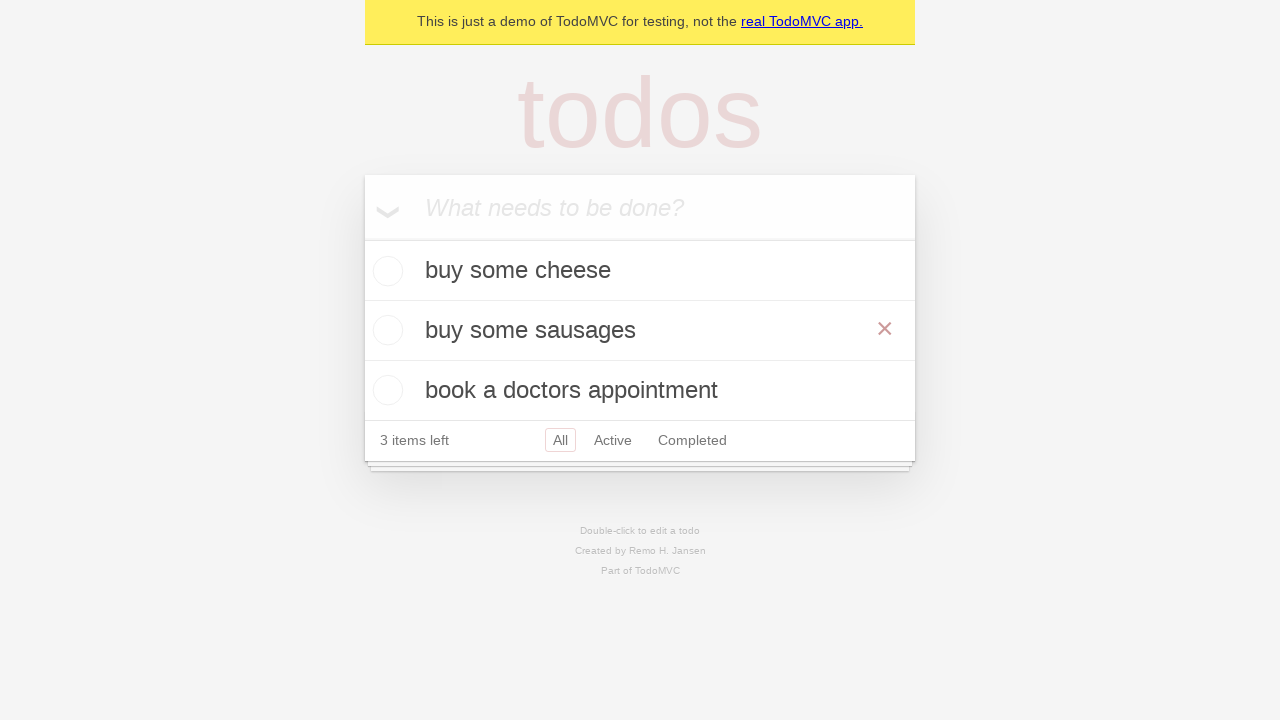

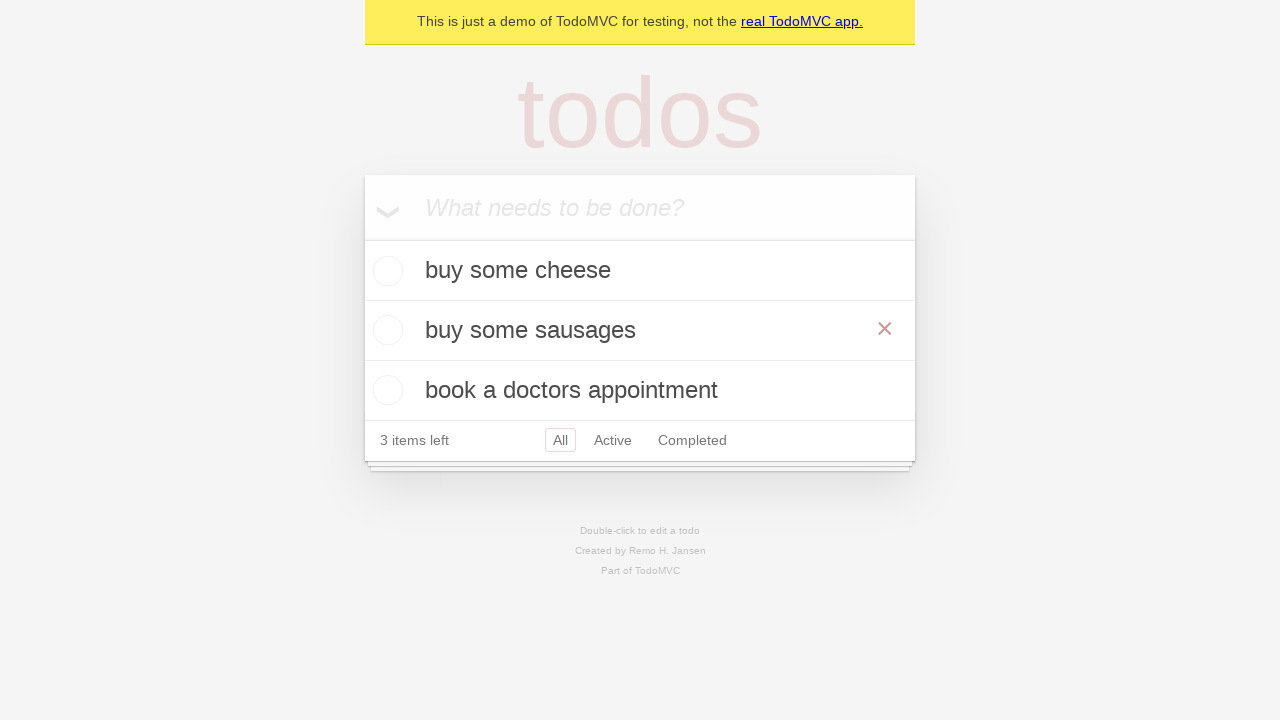